Tests mortgage calculator by entering home value and calculating monthly payment

Starting URL: https://www.mortgagecalculator.org/

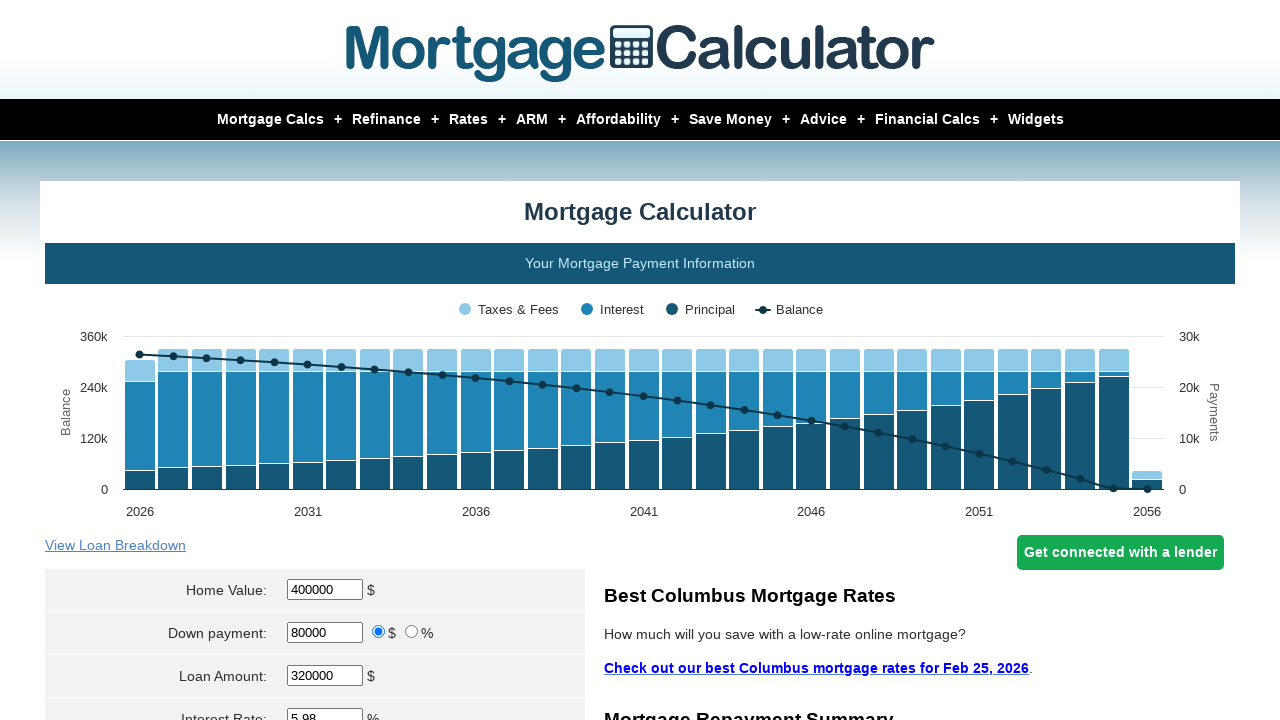

Scrolled to top of iframe
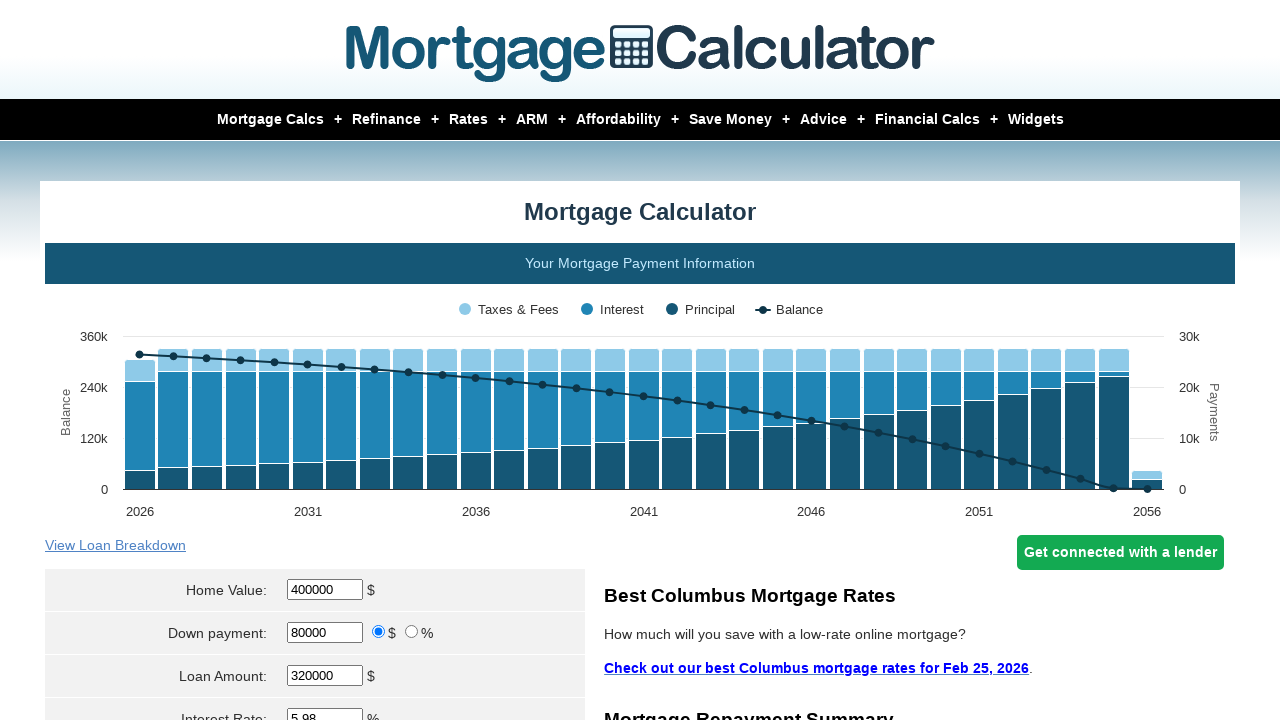

Clicked home value field at (325, 590) on #homeval
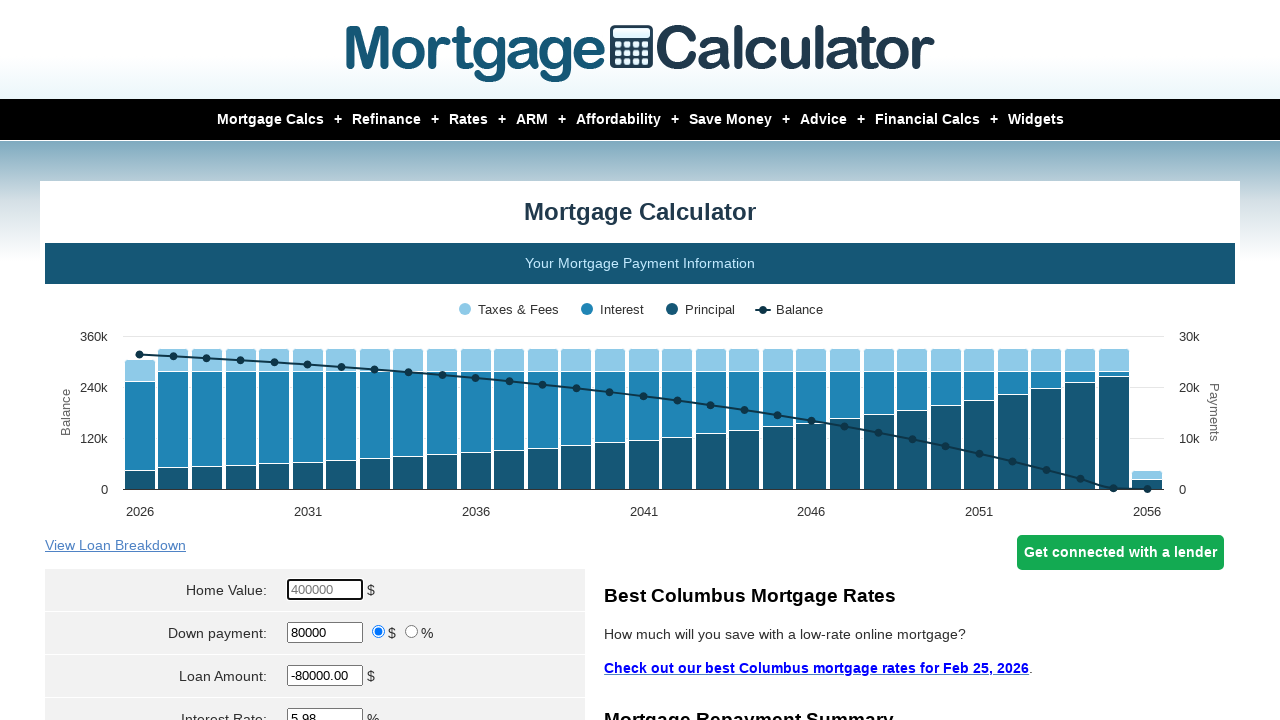

Entered home value of $250,000 on #homeval
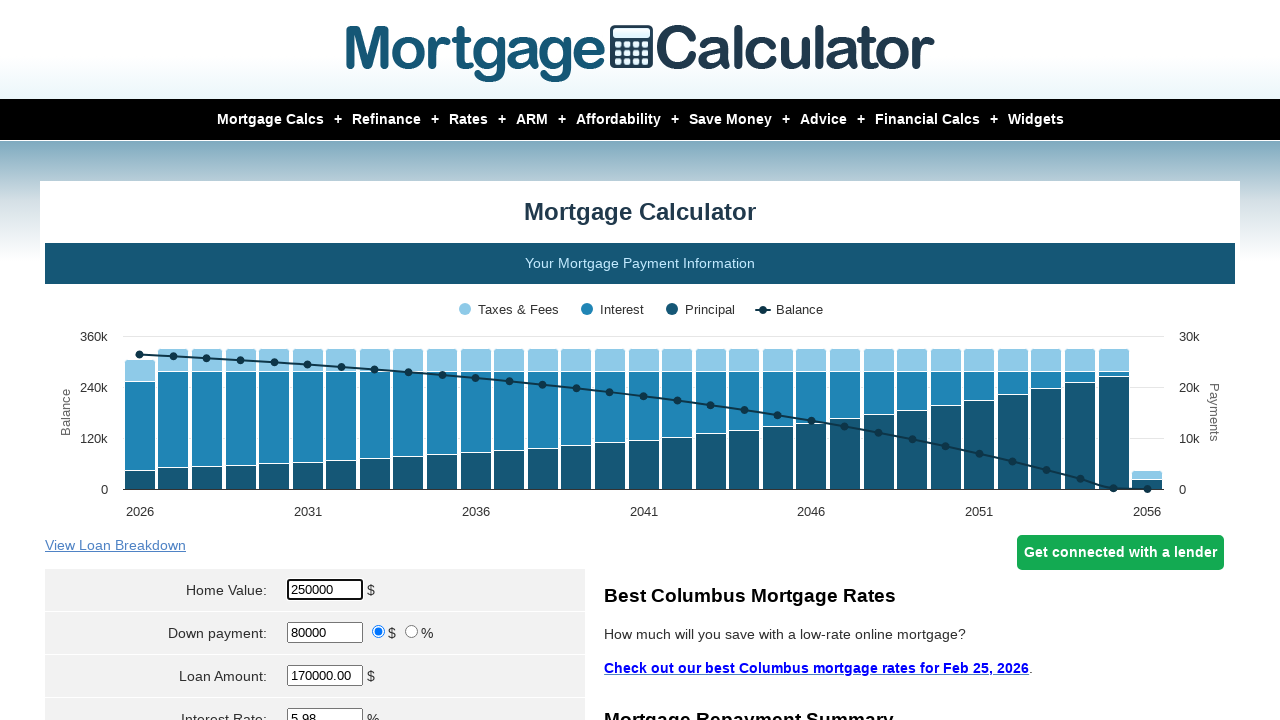

Clicked interest rate field to ensure form is ready at (325, 710) on #intrstsrate
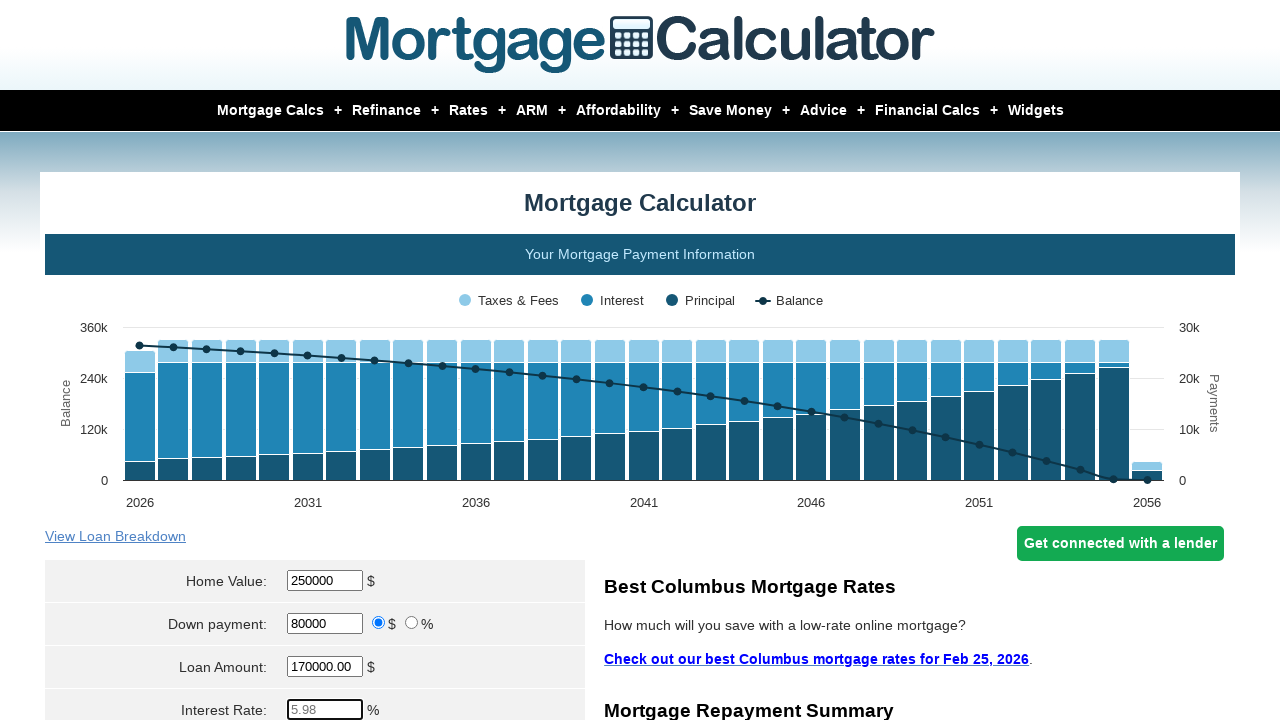

Clicked calculate button at (315, 360) on input[name='cal']
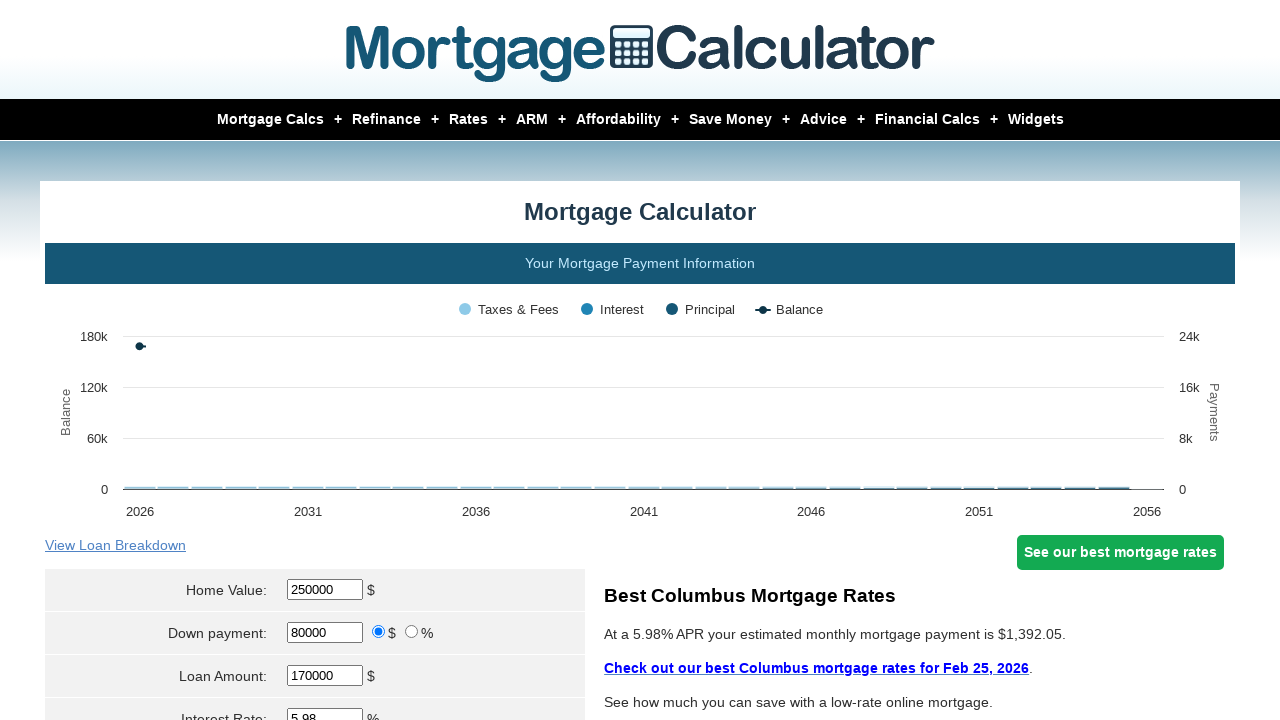

Monthly payment result appeared
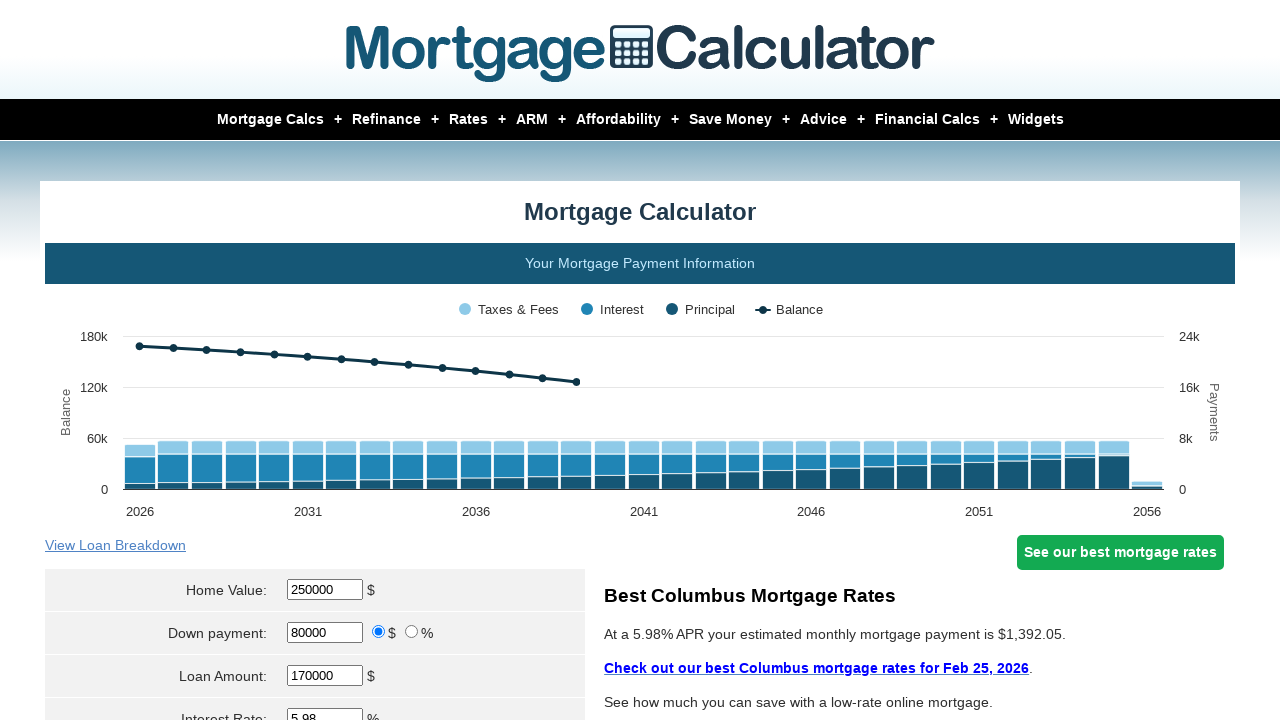

Retrieved monthly payment result: $1,392.05
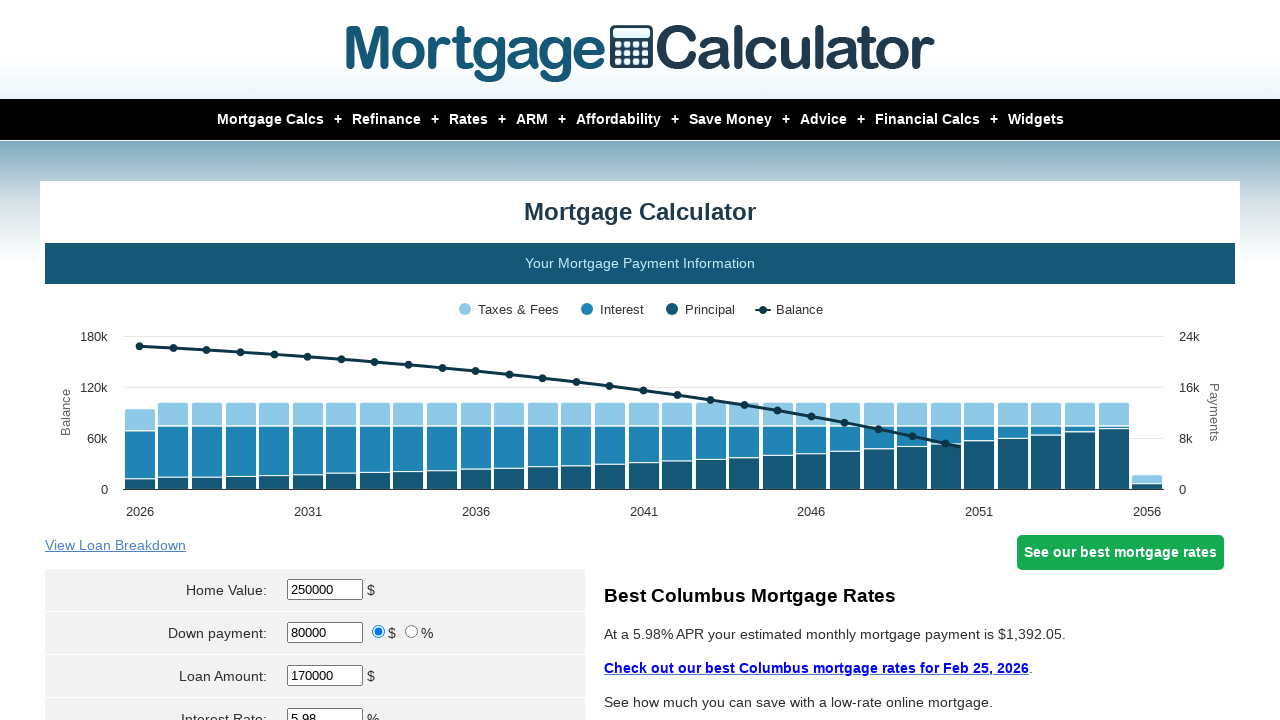

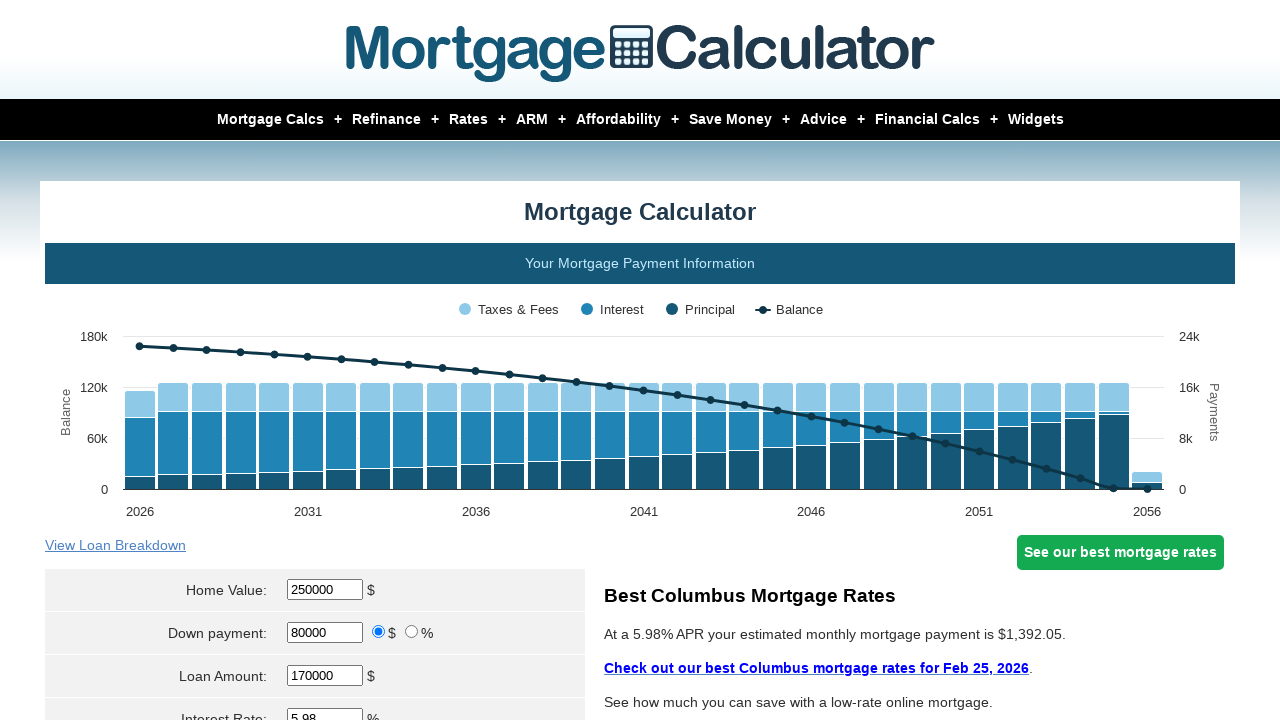